Fills out a registration form with first name, last name, and email, then submits it and verifies the success message

Starting URL: http://suninjuly.github.io/registration1.html

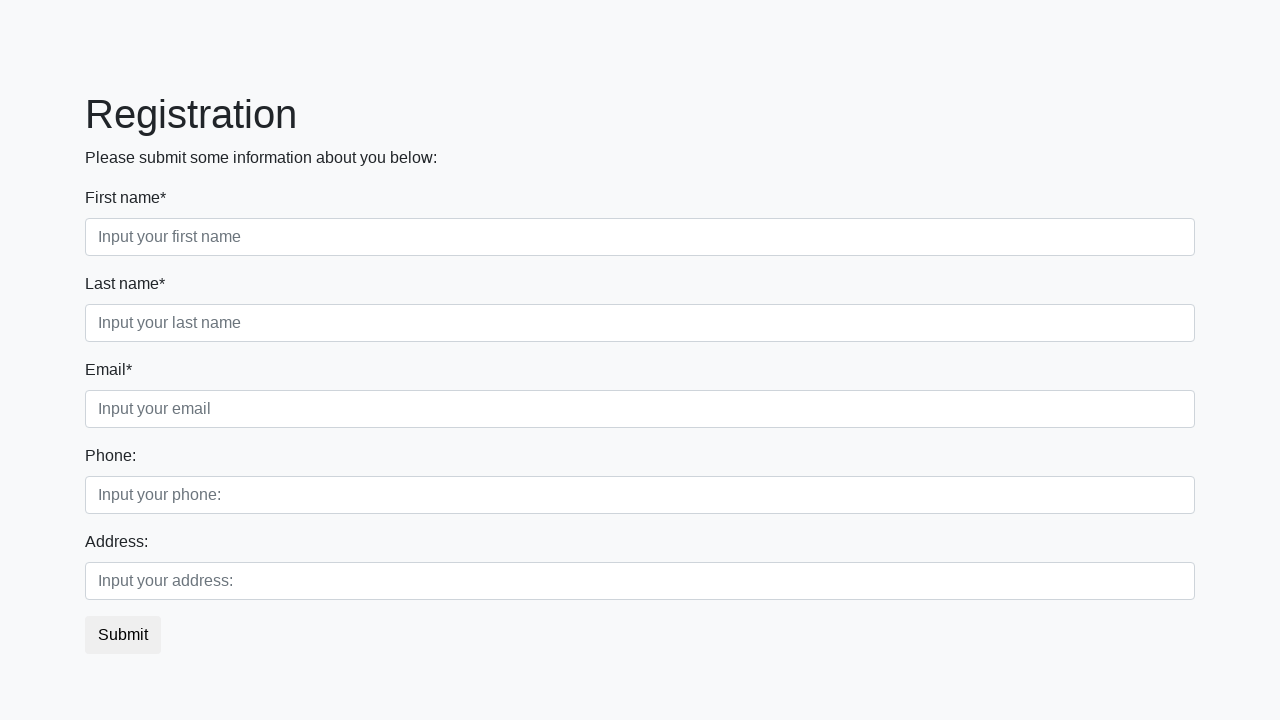

Filled first name field with 'Imre' on .first_block .first
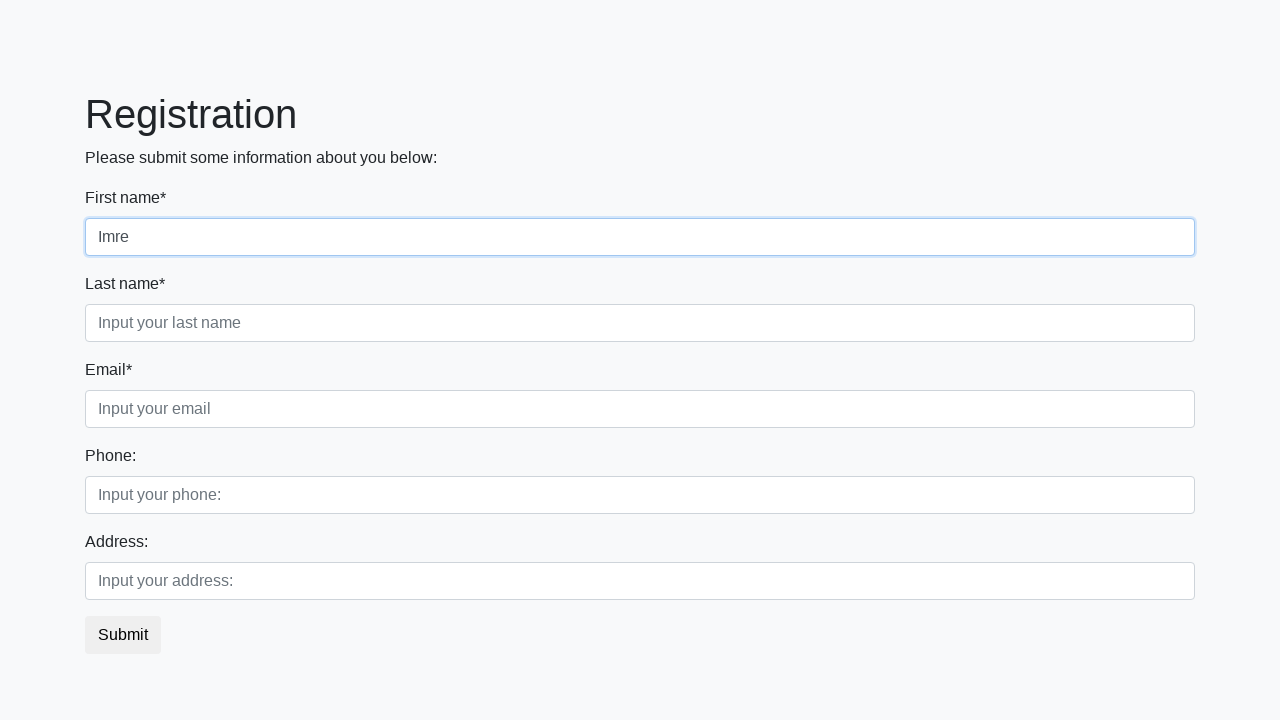

Filled last name field with 'Kalman' on .first_block .second
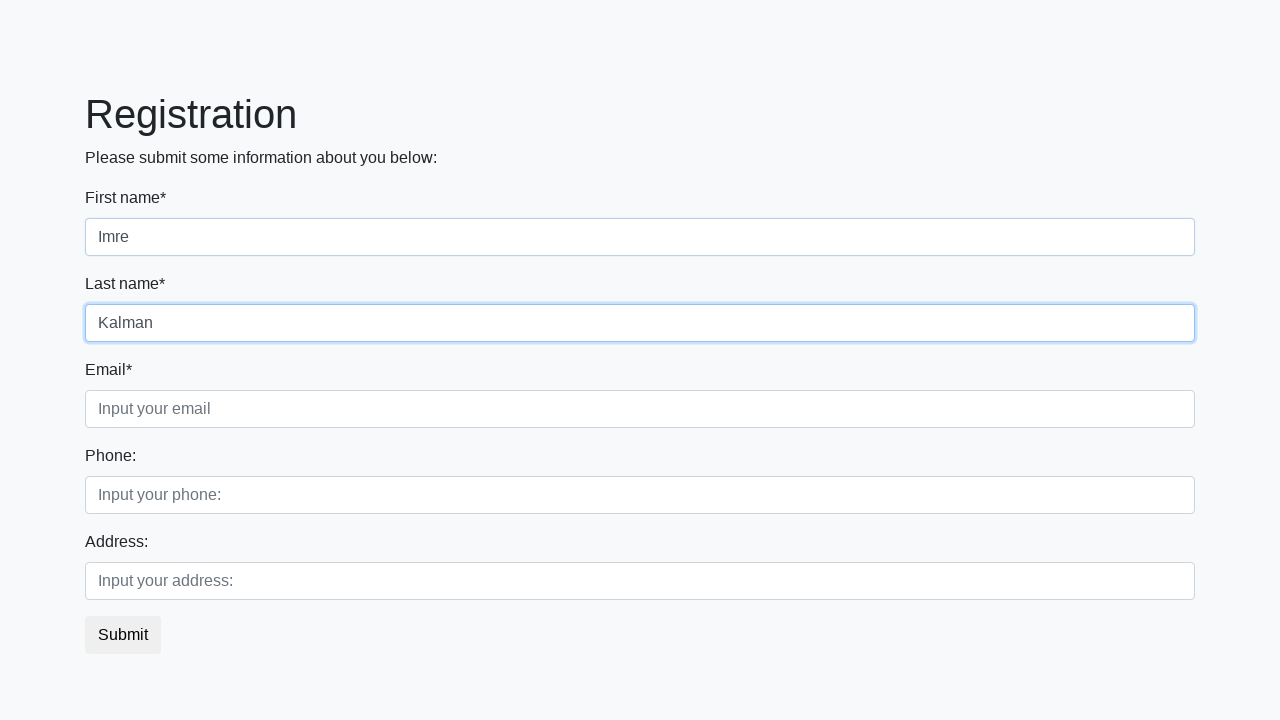

Filled email field with 'imre_kalman@music.com' on .first_block .third
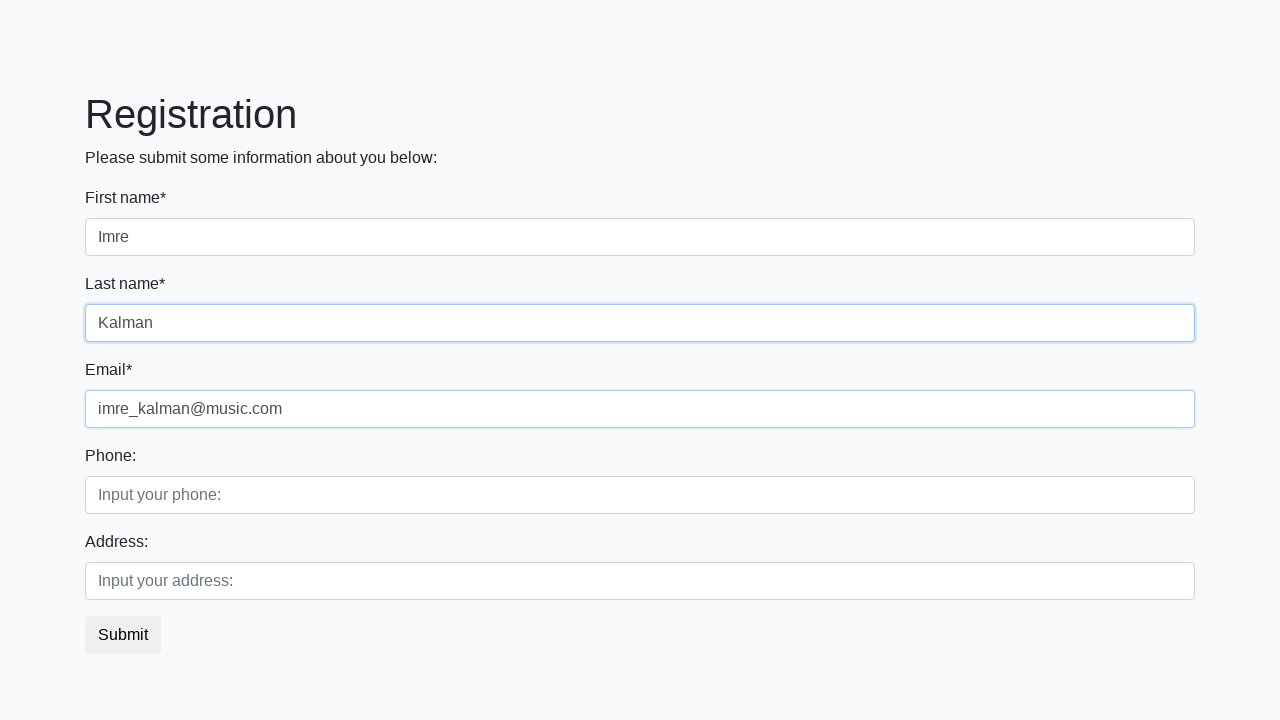

Clicked form submit button at (123, 635) on form button[type="submit"]
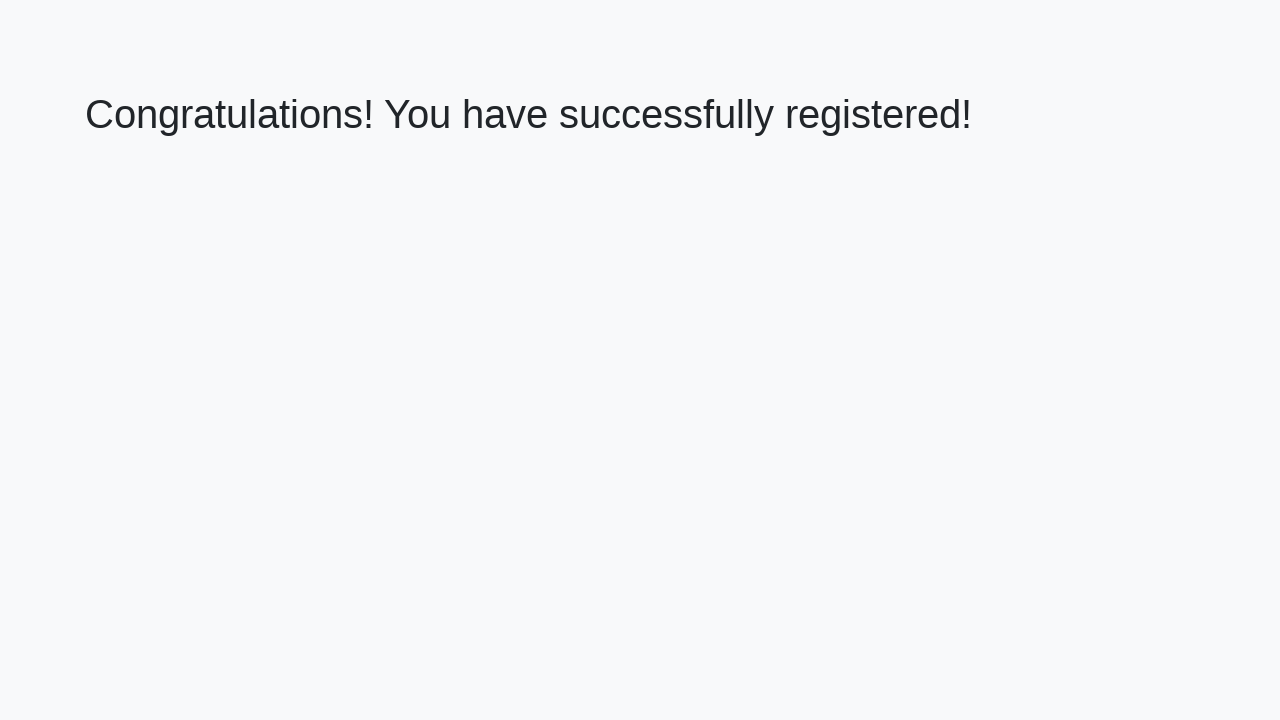

Success message heading loaded
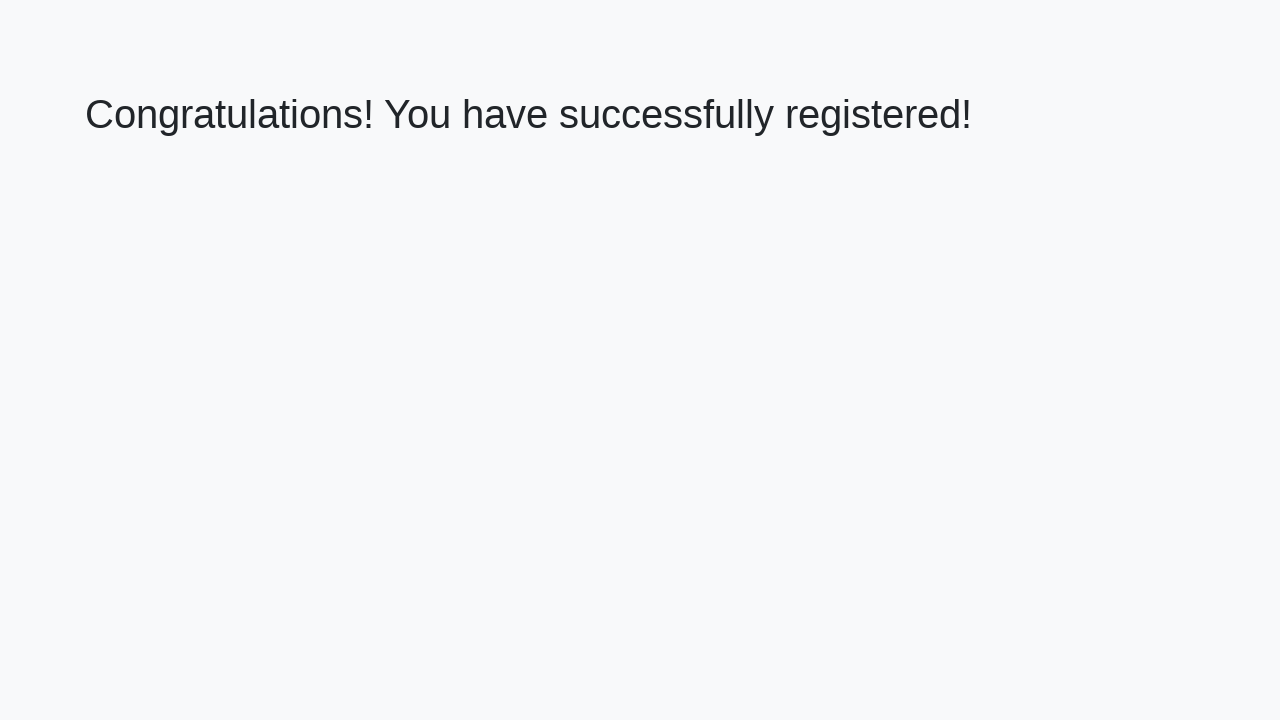

Retrieved success message text
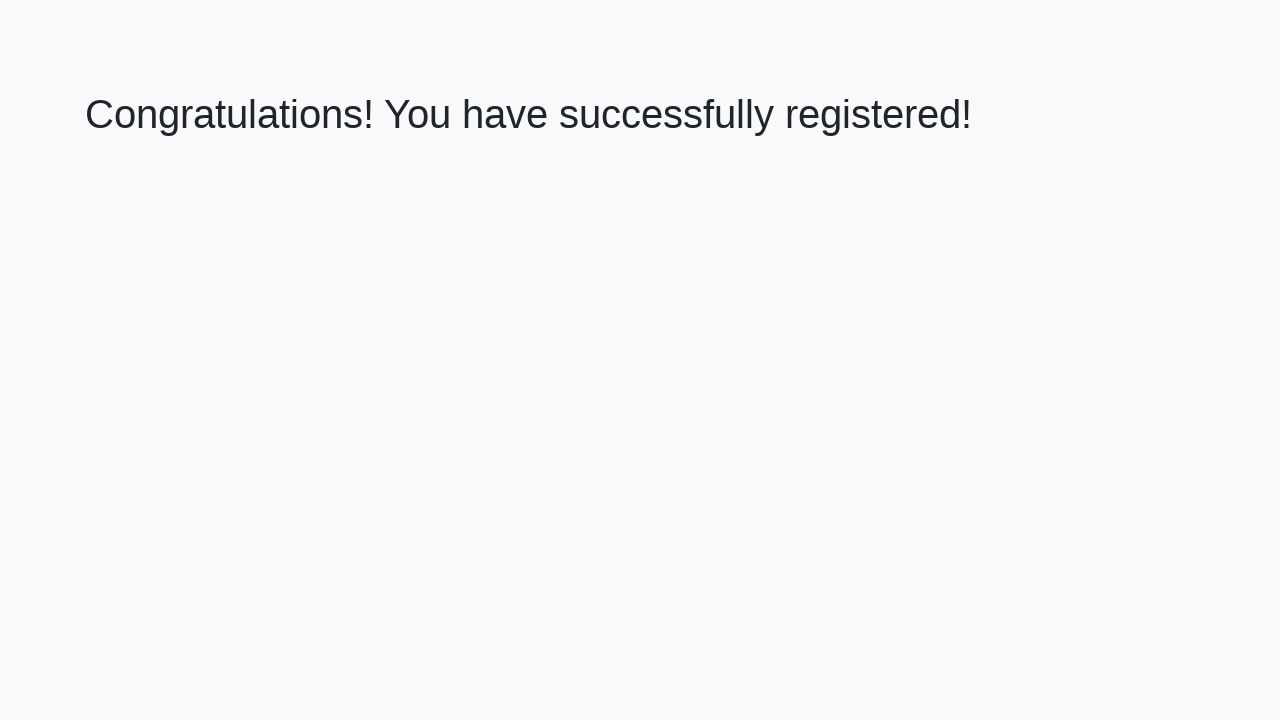

Verified success message: 'Congratulations! You have successfully registered!'
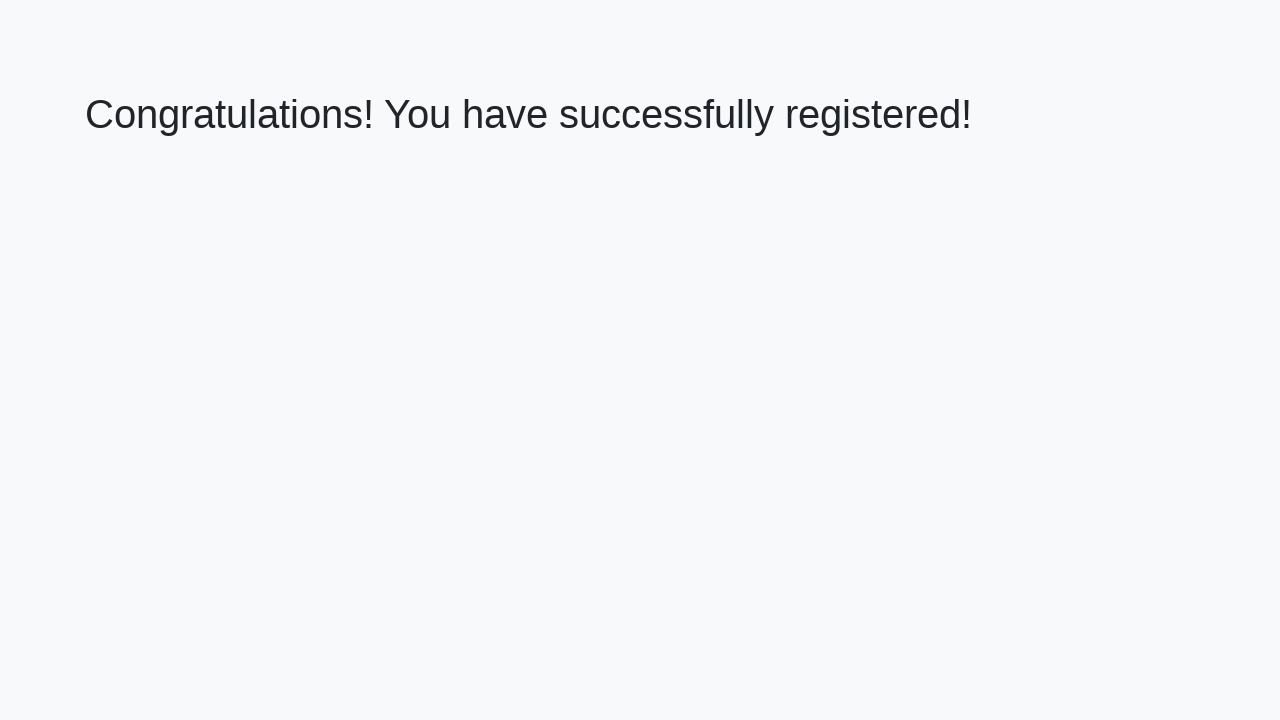

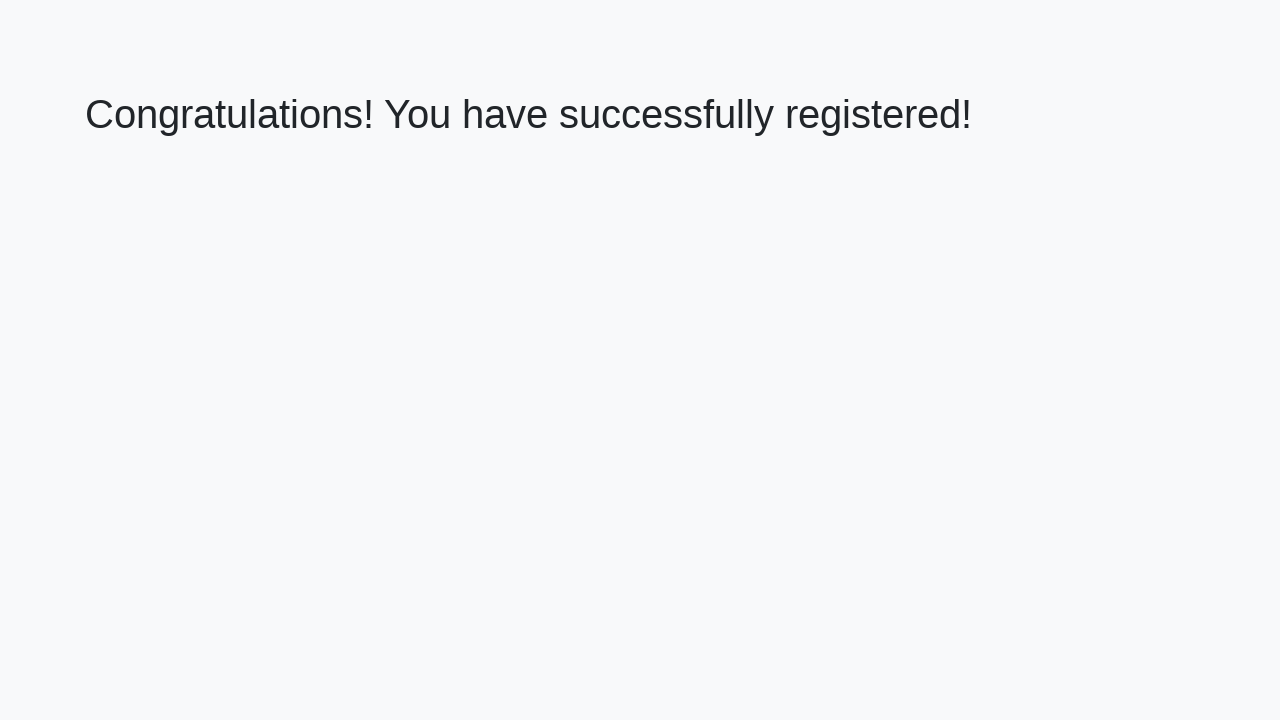